Tests different types of JavaScript alerts including simple alert, confirmation dialog, and prompt dialog with text input

Starting URL: https://demo.automationtesting.in/Alerts.html

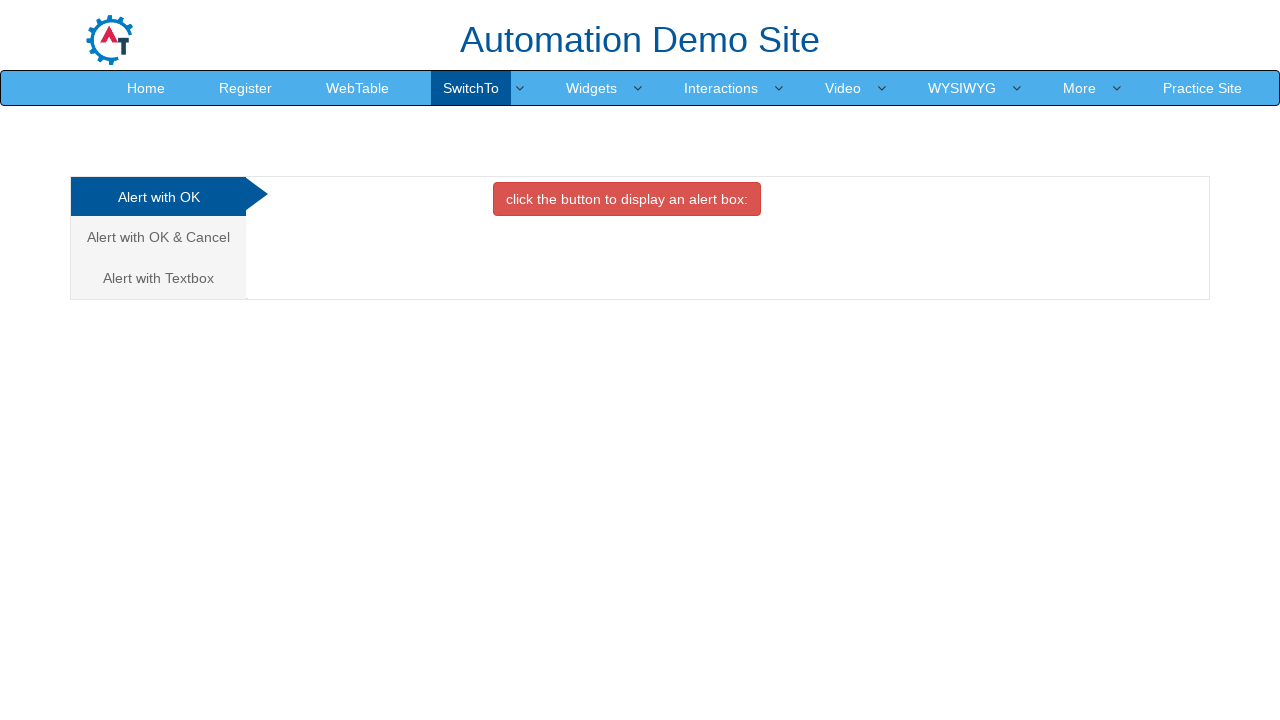

Clicked on simple alert tab at (158, 197) on xpath=//html/body/div[1]/div/div/div/div[1]/ul/li[1]/a
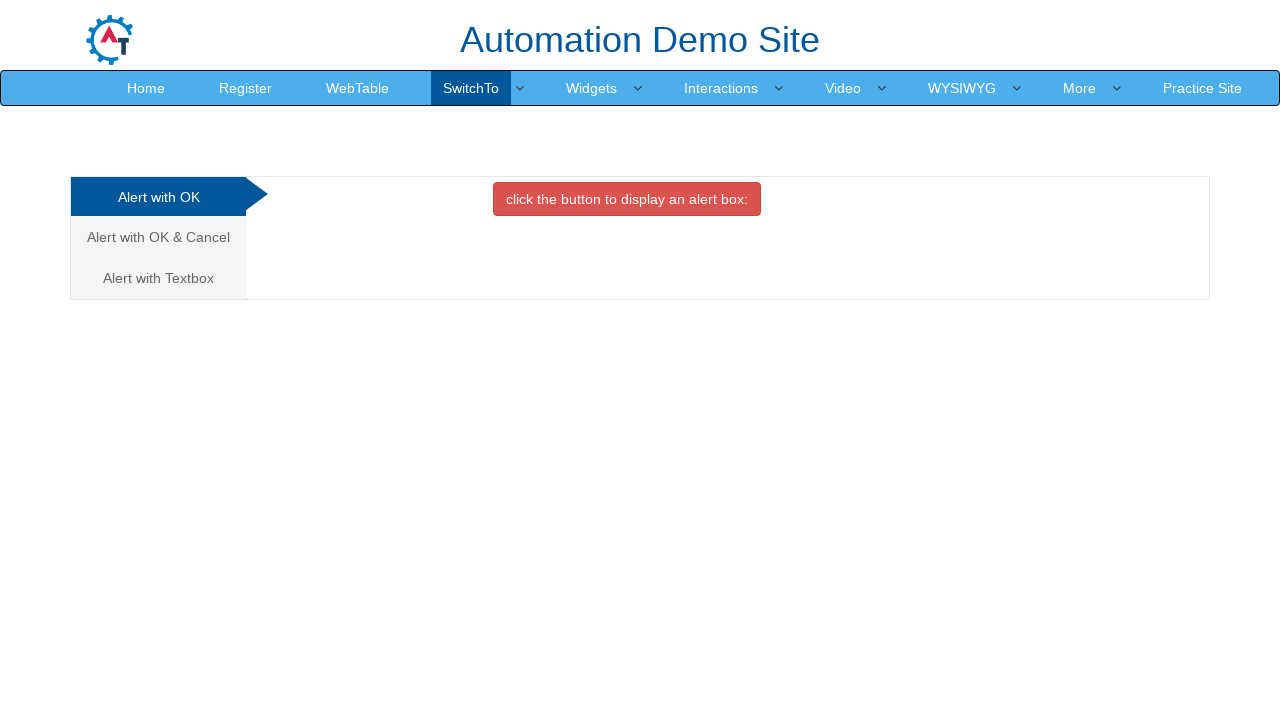

Clicked button to trigger simple alert at (627, 199) on xpath=//*[@id='OKTab']/button
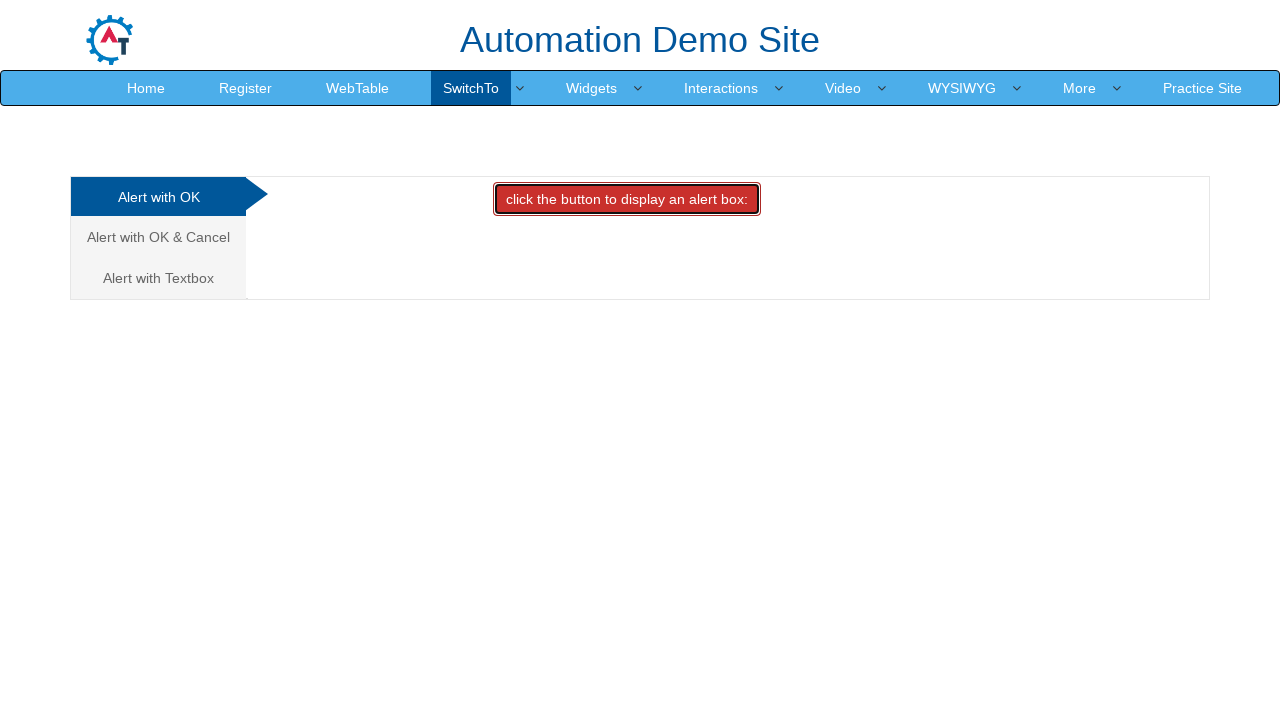

Set up listener to accept simple alert
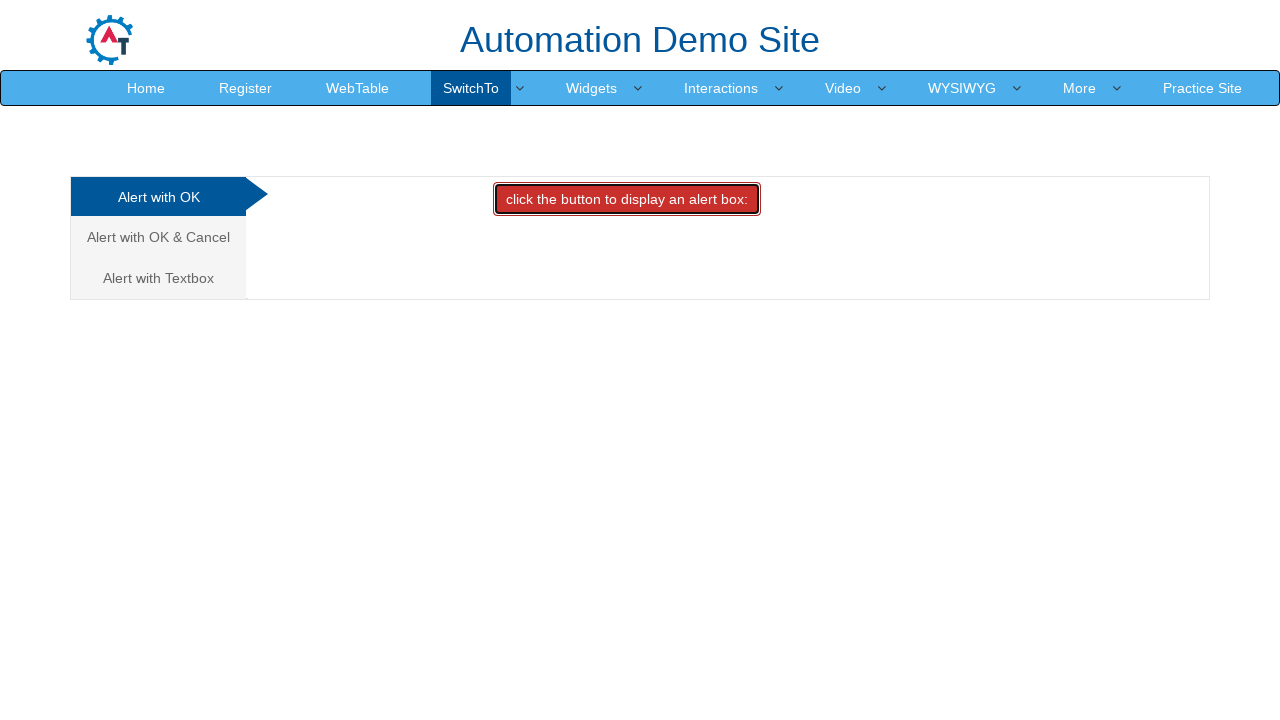

Clicked on confirmation alert tab at (158, 237) on xpath=//html/body/div[1]/div/div/div/div[1]/ul/li[2]/a
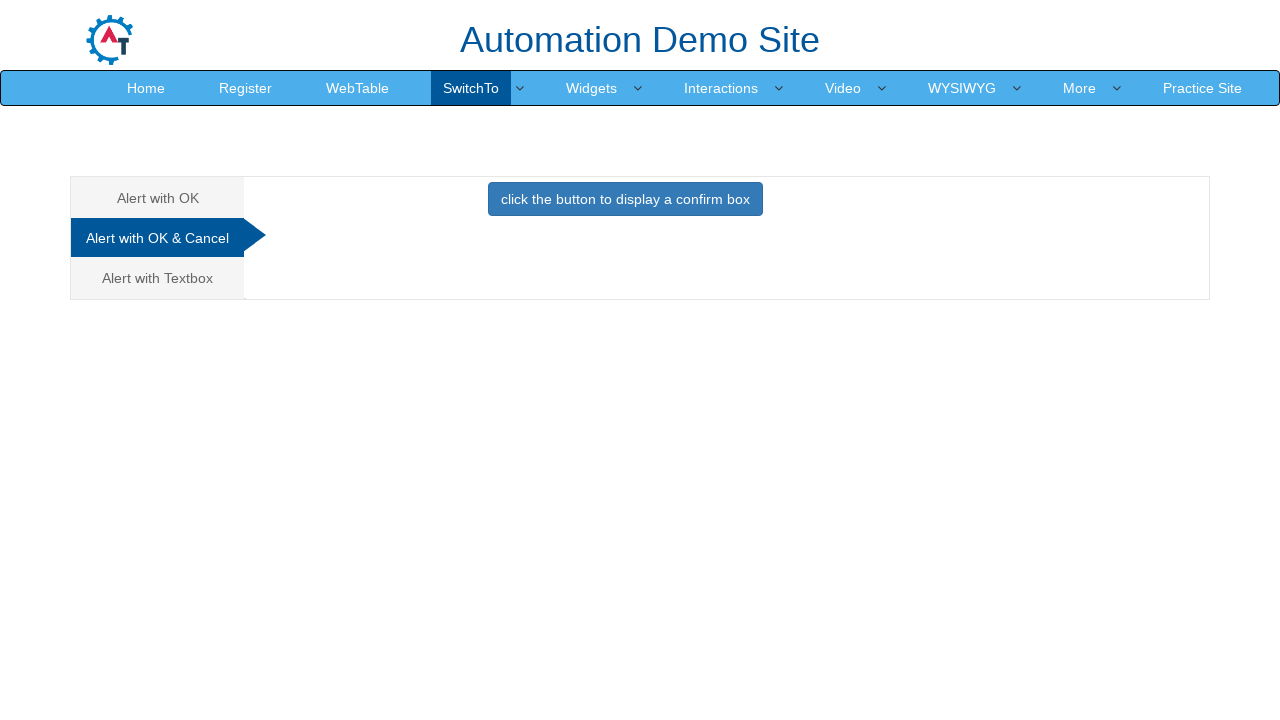

Clicked button to trigger confirmation dialog at (625, 199) on xpath=//*[@id='CancelTab']/button
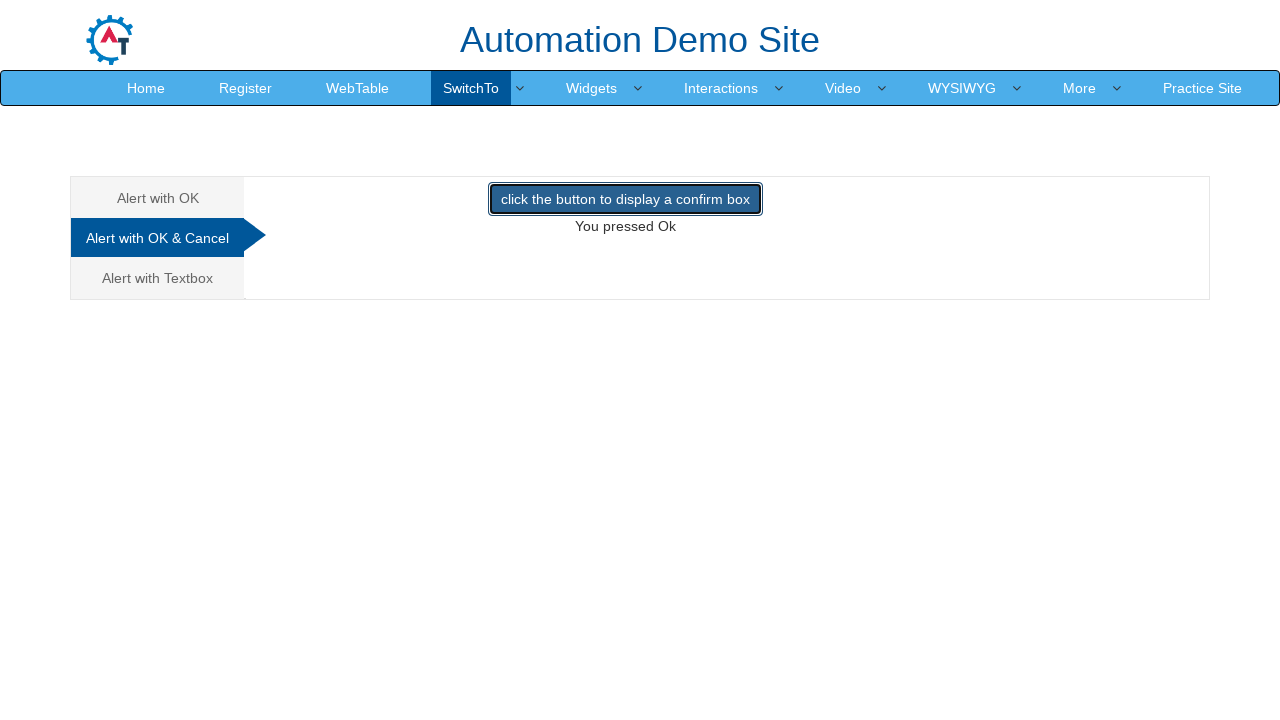

Set up listener to dismiss confirmation dialog
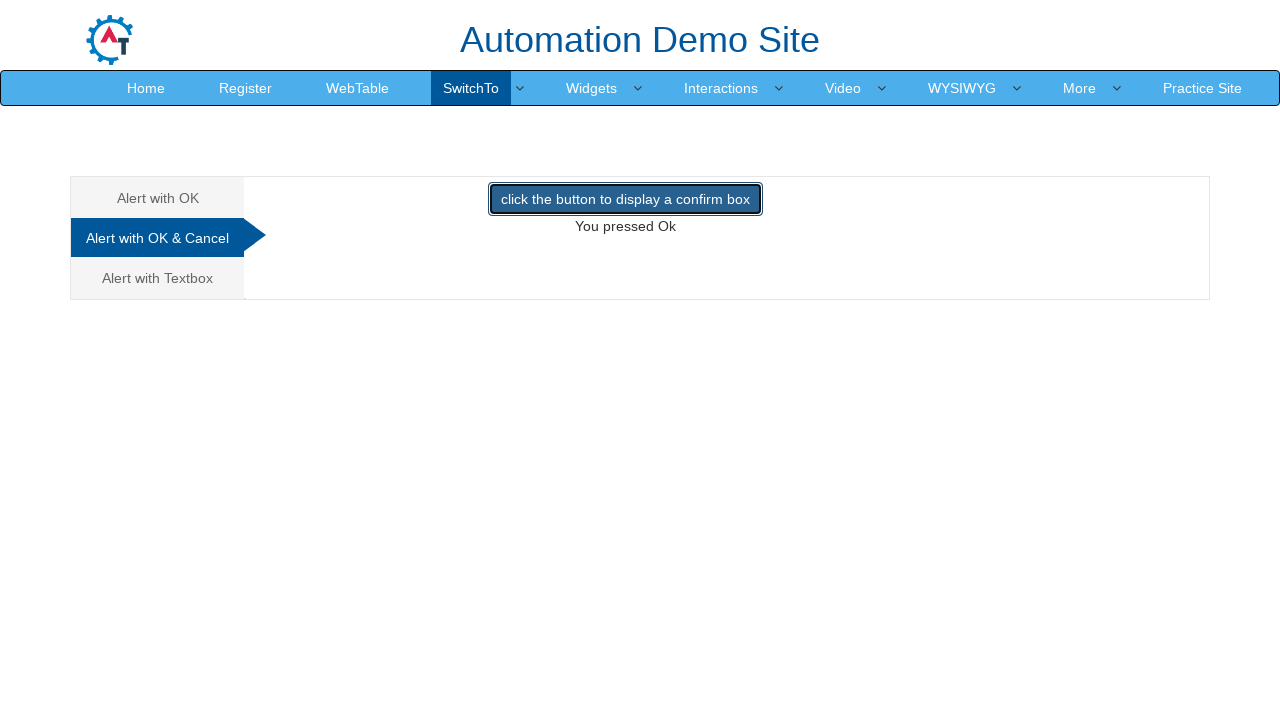

Clicked on prompt dialog tab at (158, 278) on xpath=//html/body/div[1]/div/div/div/div[1]/ul/li[3]/a
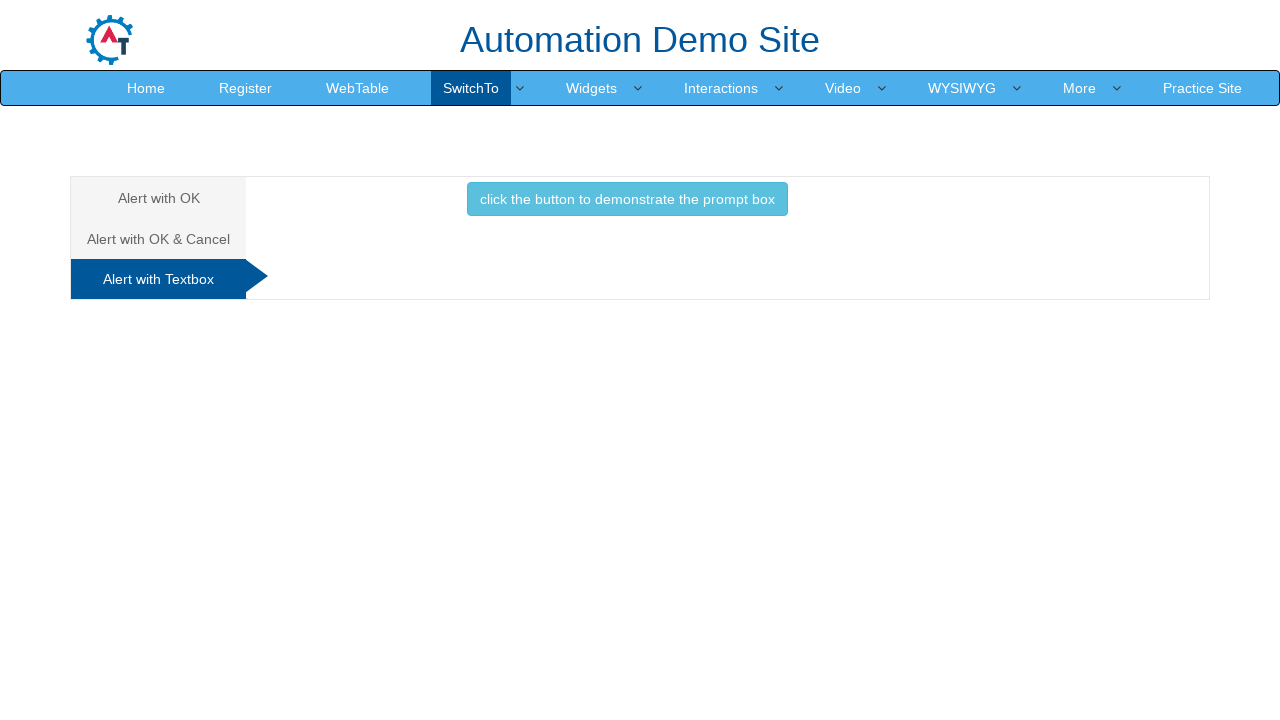

Clicked button to trigger prompt dialog at (627, 199) on xpath=//*[@id='Textbox']/button
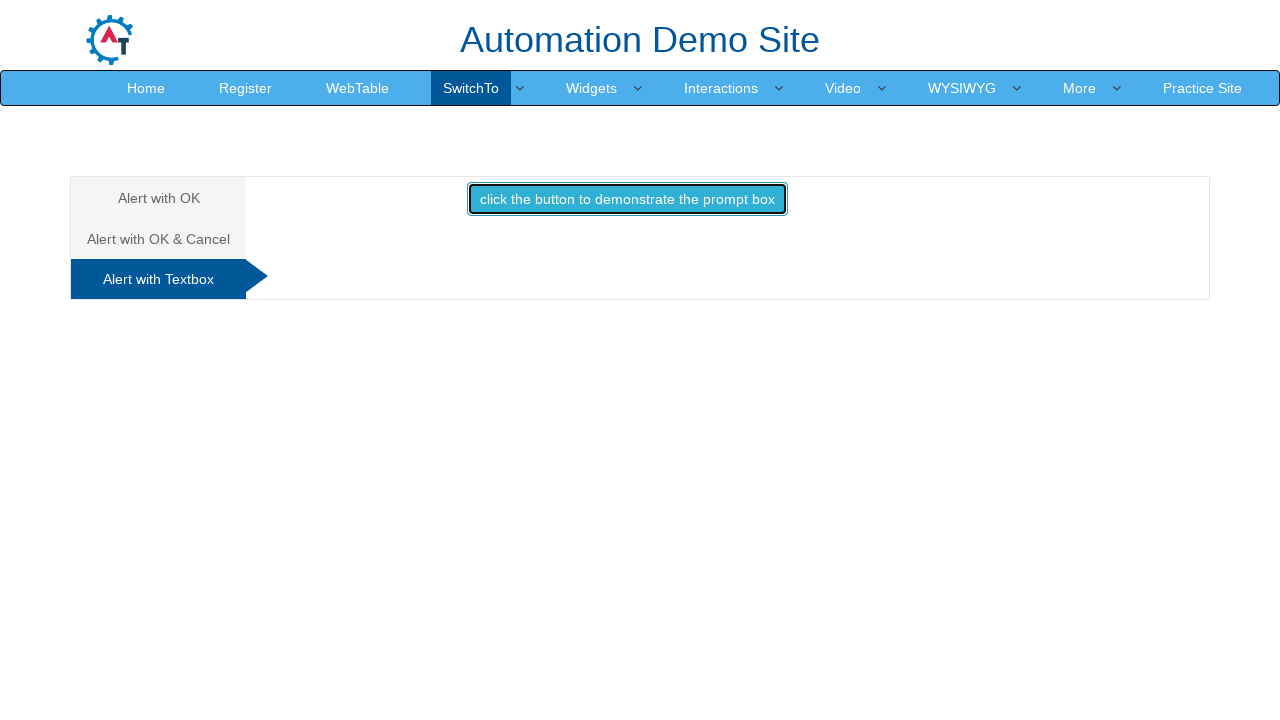

Set up listener to accept prompt dialog with text input 'qaclass'
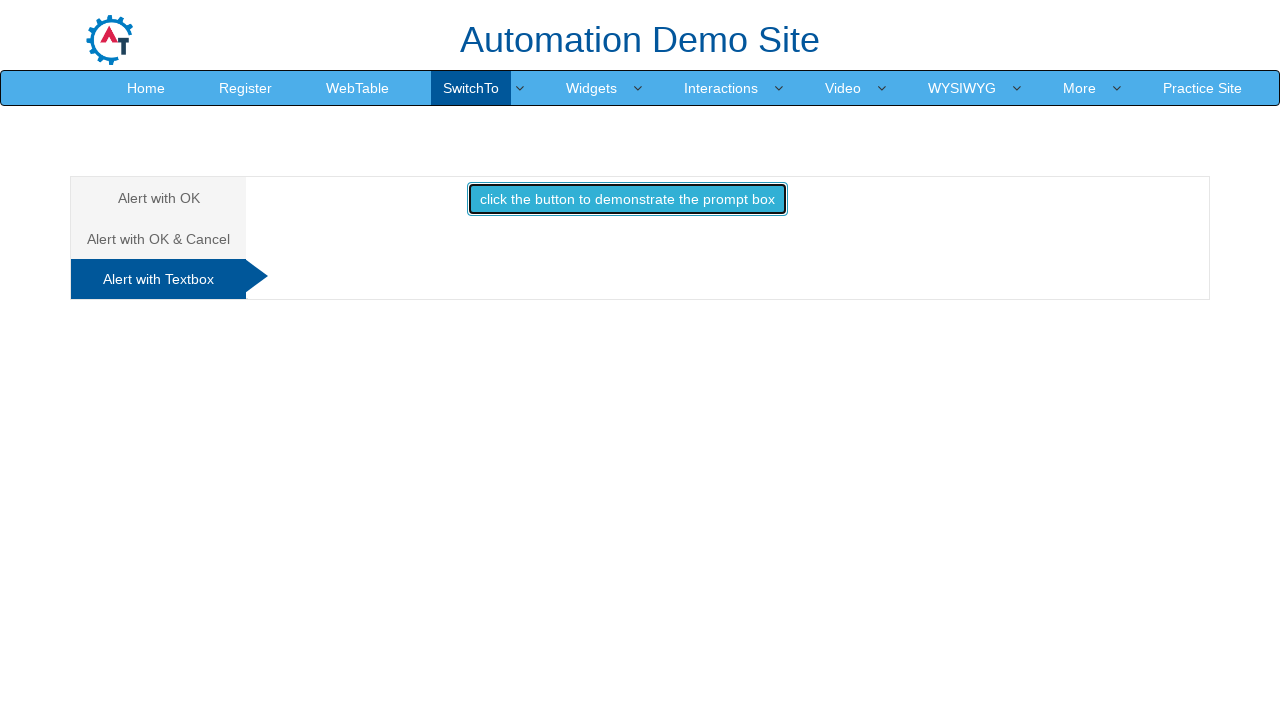

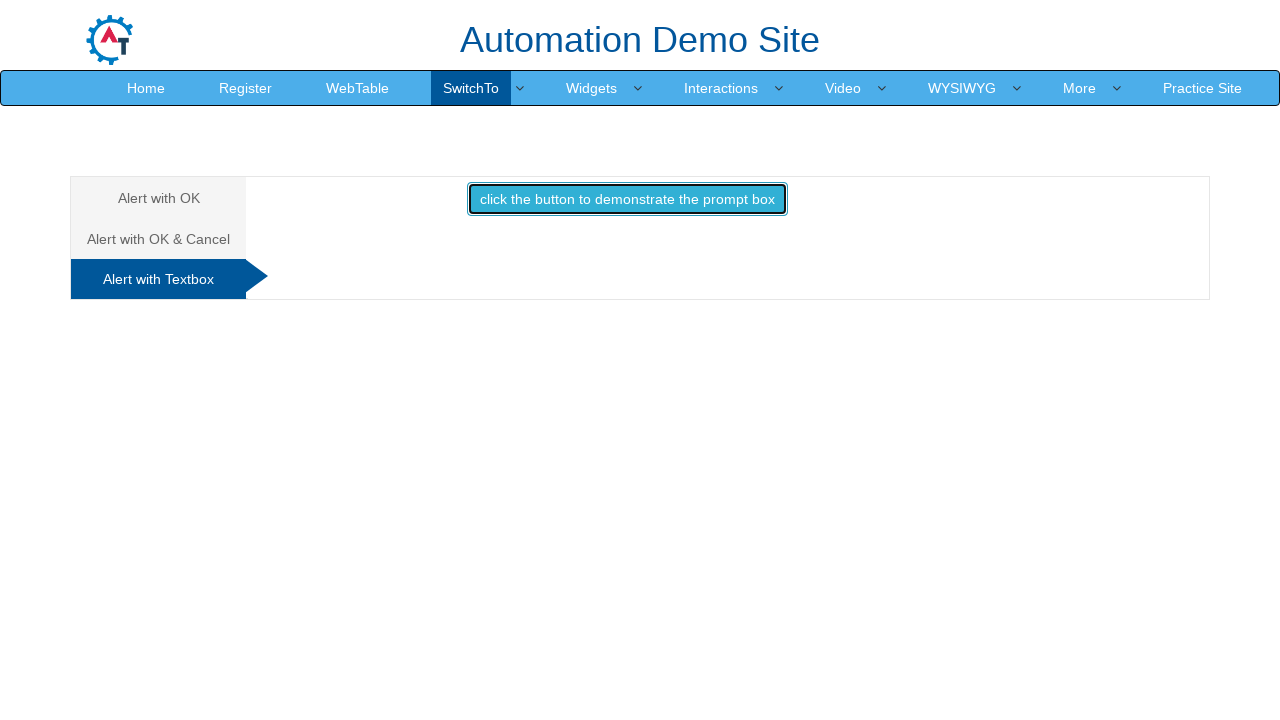